Navigates to the HTTP version of the Premier League website and verifies that it automatically redirects to the HTTPS secure version.

Starting URL: http://www.premierleague.com/

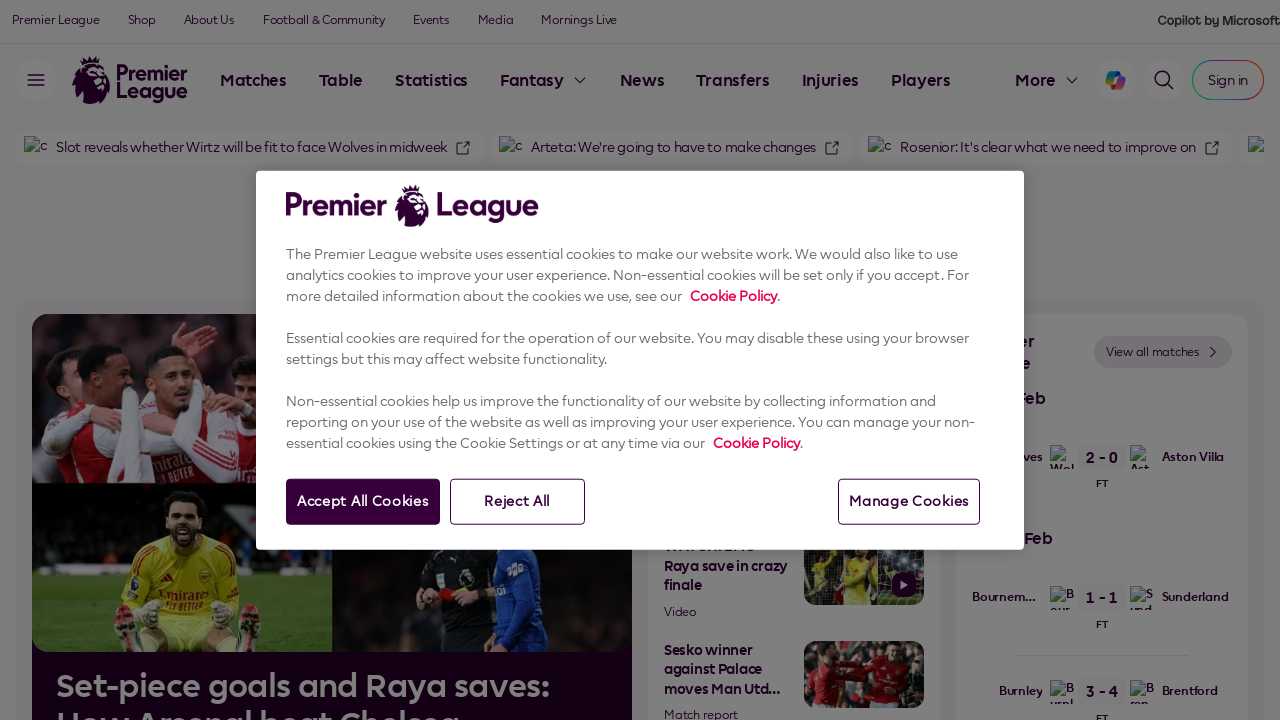

Navigated to HTTP version of Premier League website
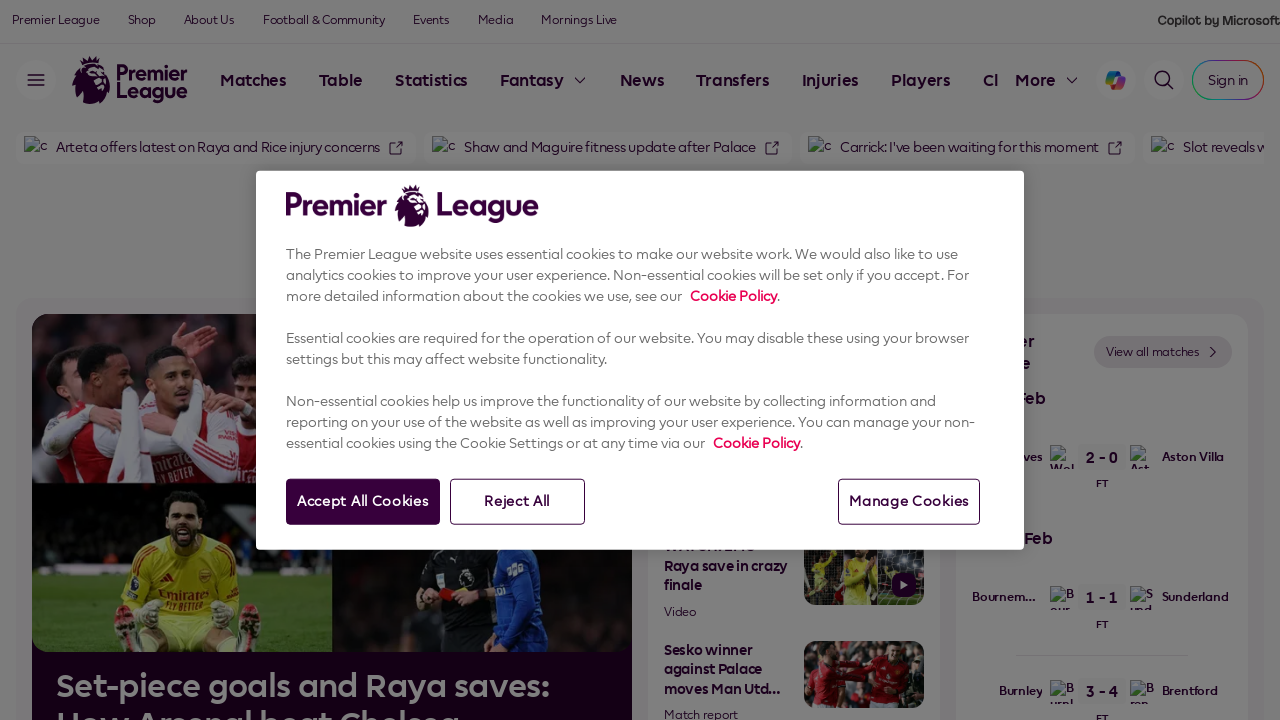

Page DOM content fully loaded
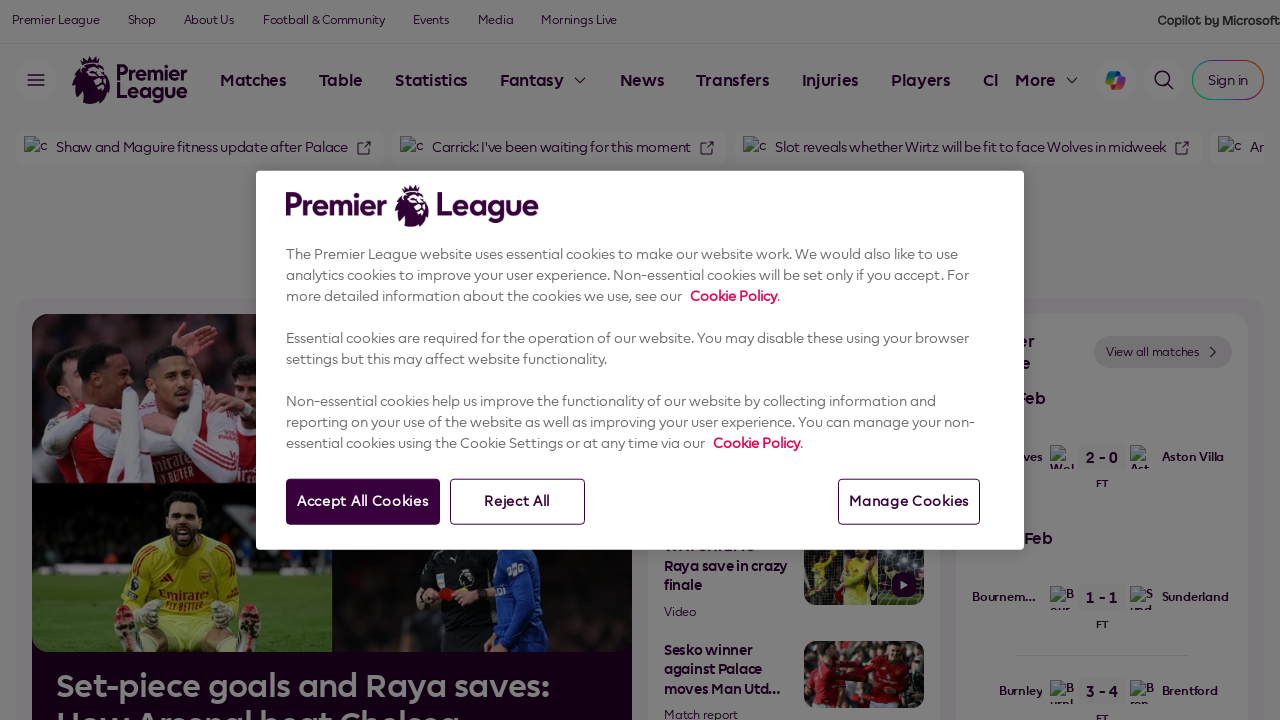

Waited 2 seconds for redirect to complete
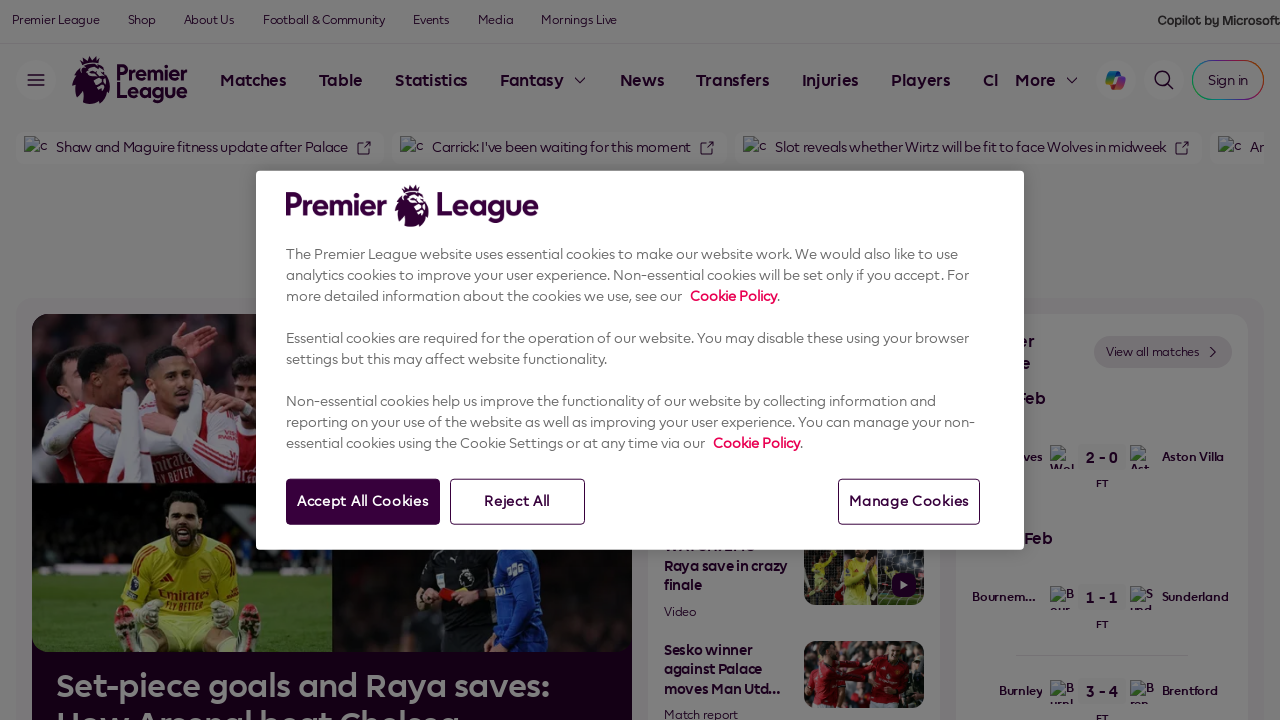

Retrieved current URL: https://www.premierleague.com/en/
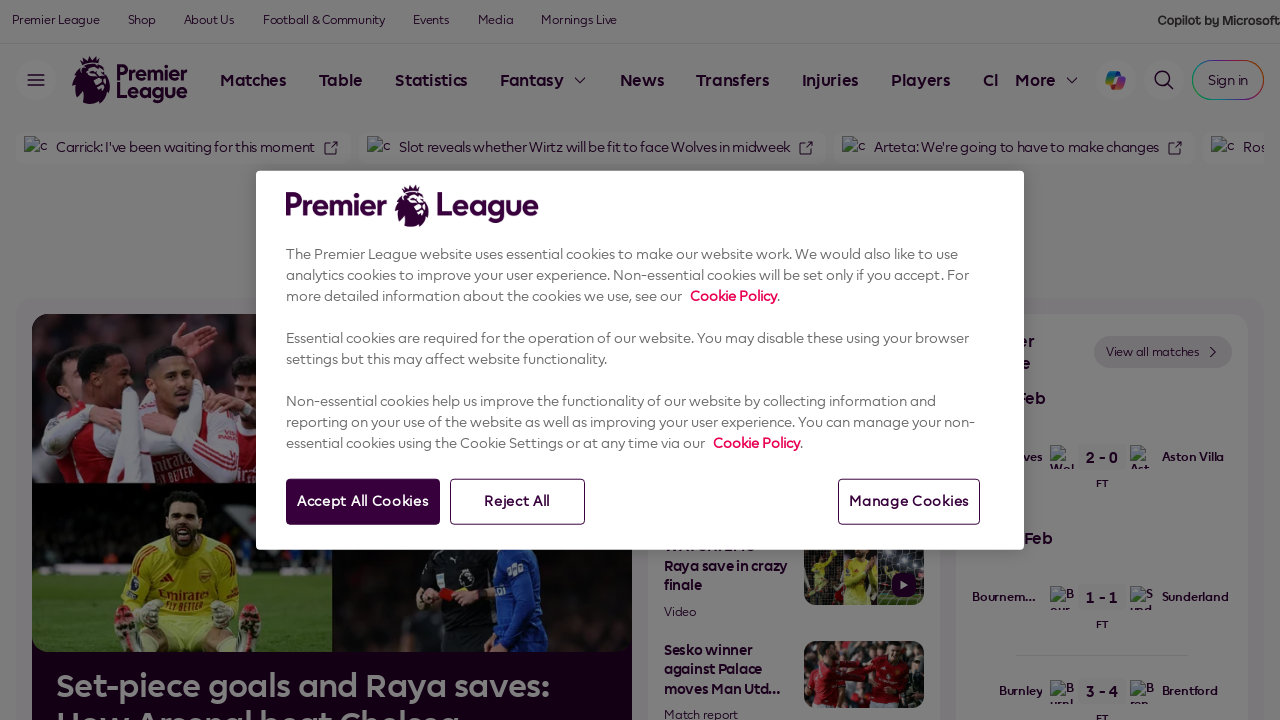

Verified that URL is HTTPS secure version
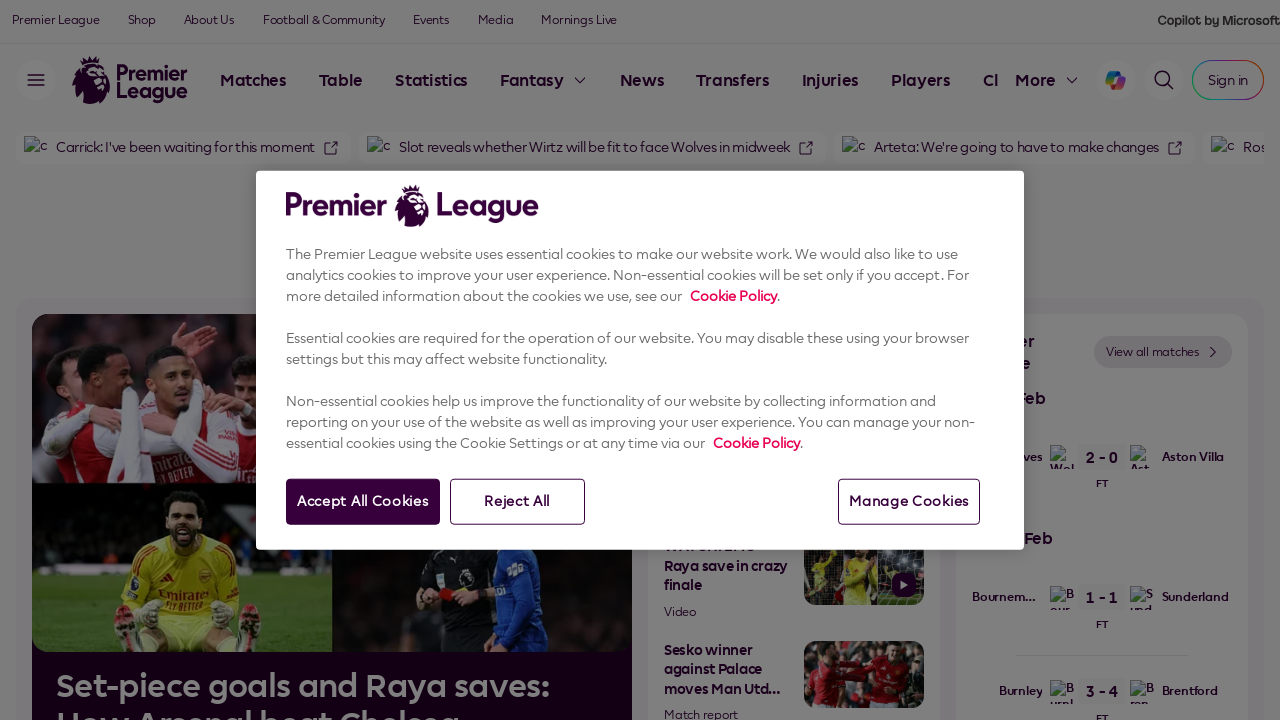

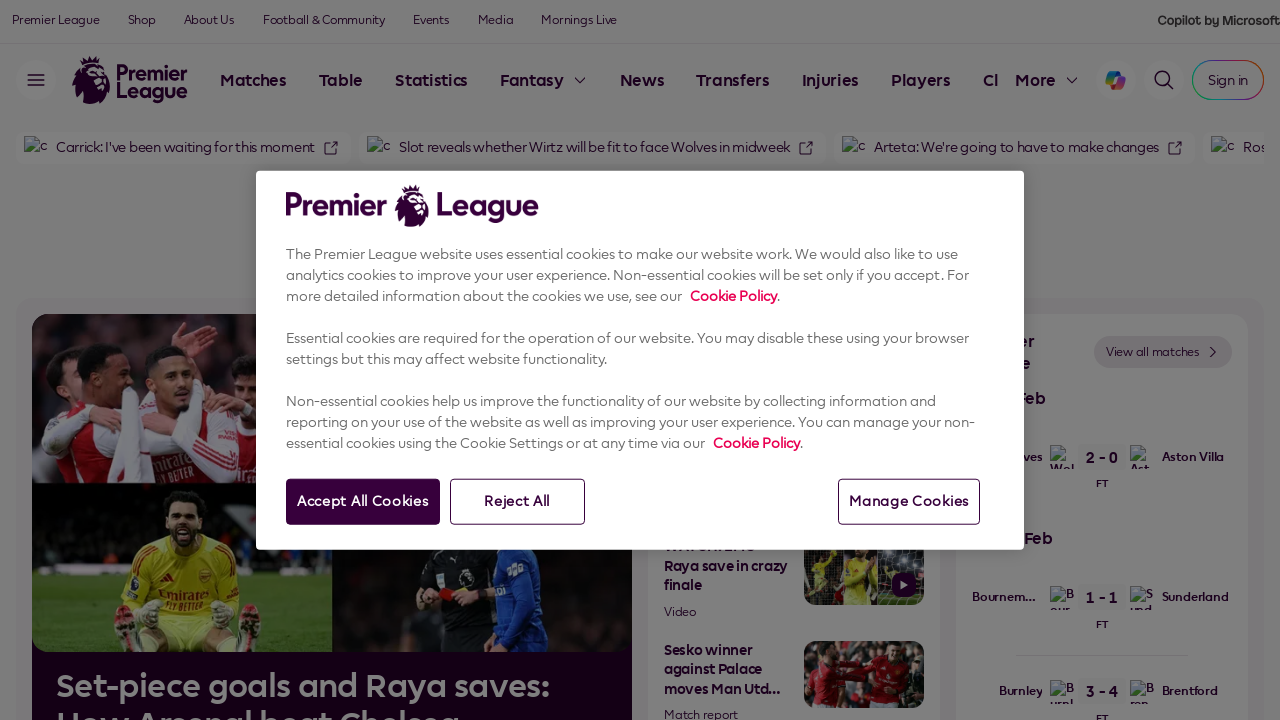